Tests various CSS selector patterns by finding elements and filling an input field

Starting URL: https://testeroprogramowania.github.io/selenium/basics.html

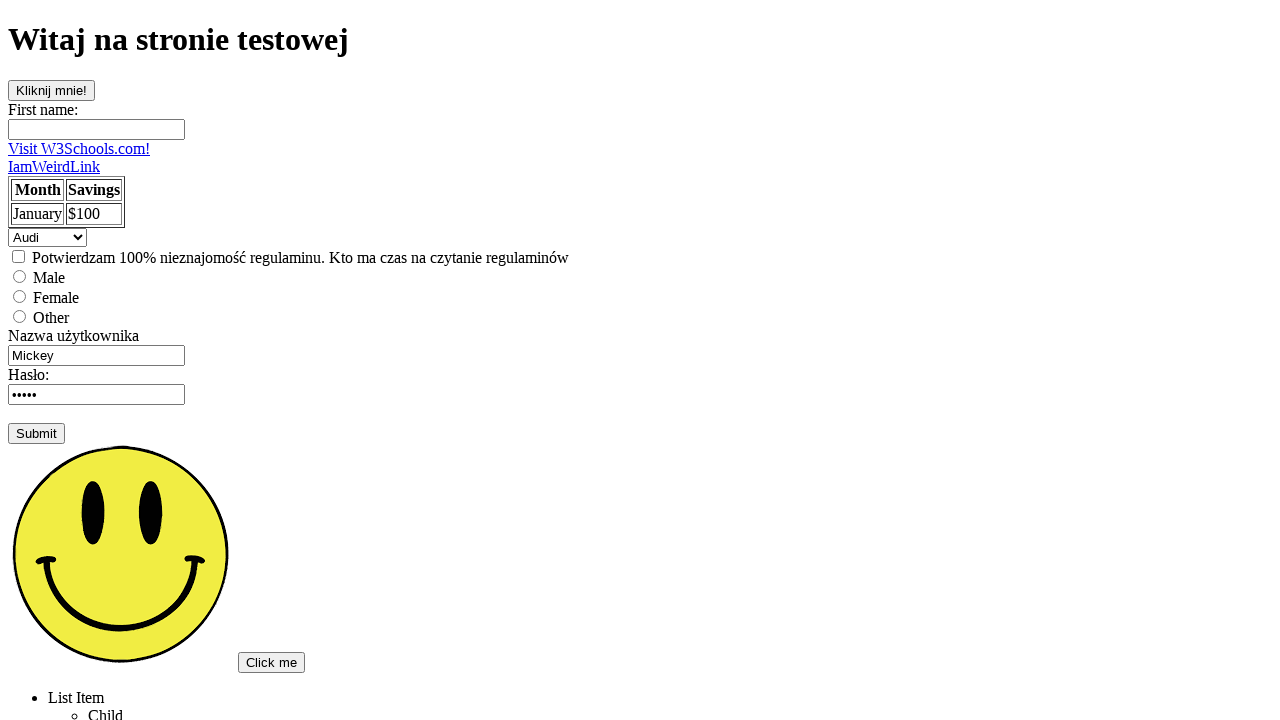

Filled first input element with 'Pierwszy' using CSS selector on input
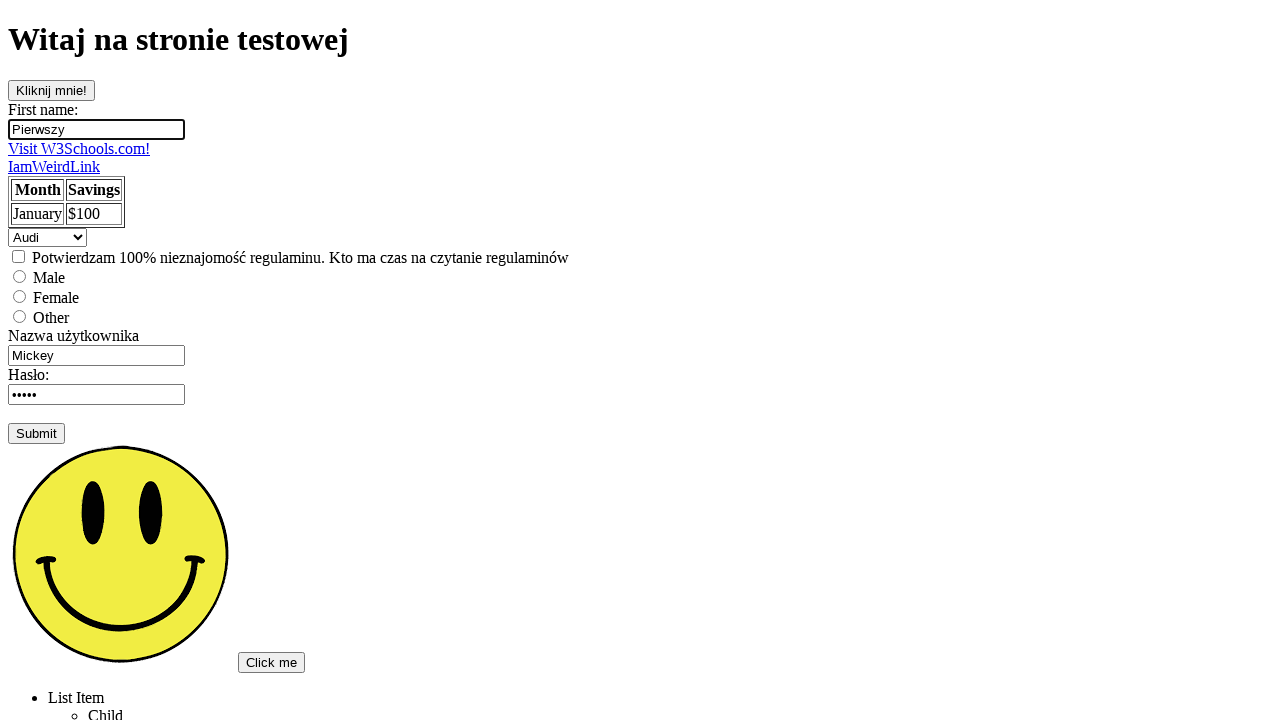

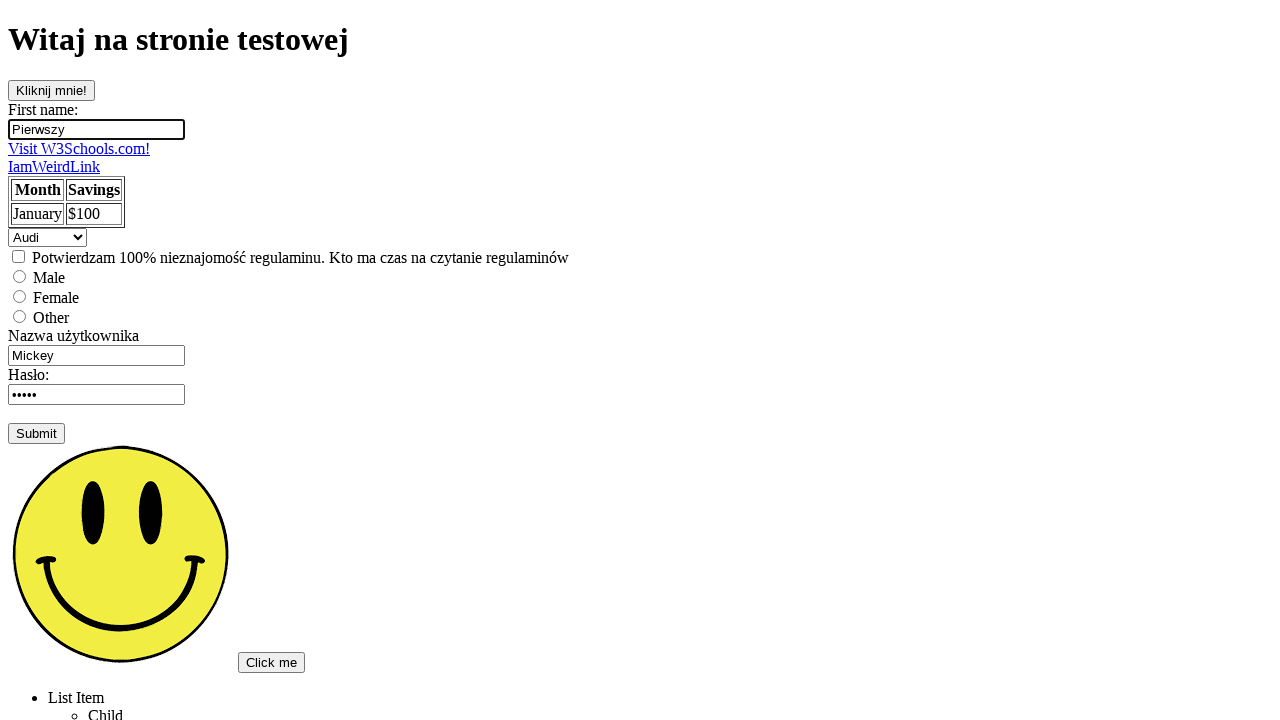